Tests the search functionality by opening the search modal, entering an invalid/misspelled search term, and verifying that a "not found" message is displayed

Starting URL: https://gepur.com/uk

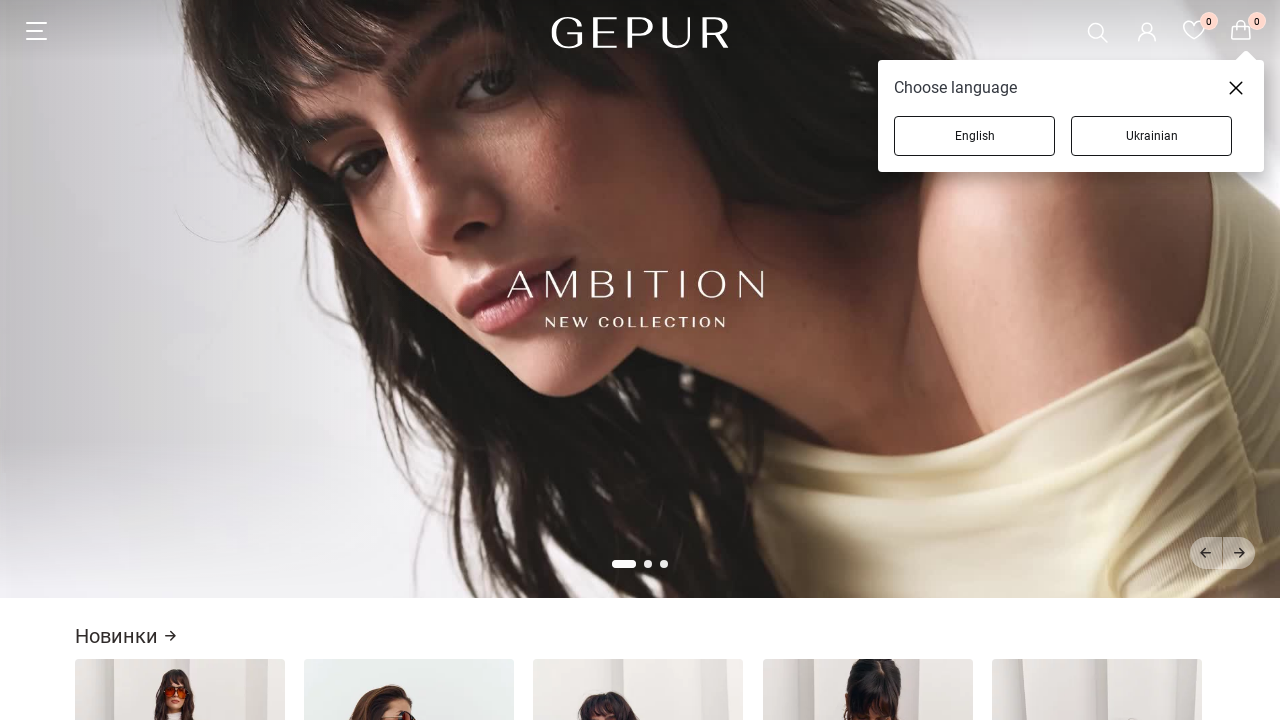

Clicked search icon to open search modal at (1098, 32) on xpath=//div[@class='styles_search__3RqsL']
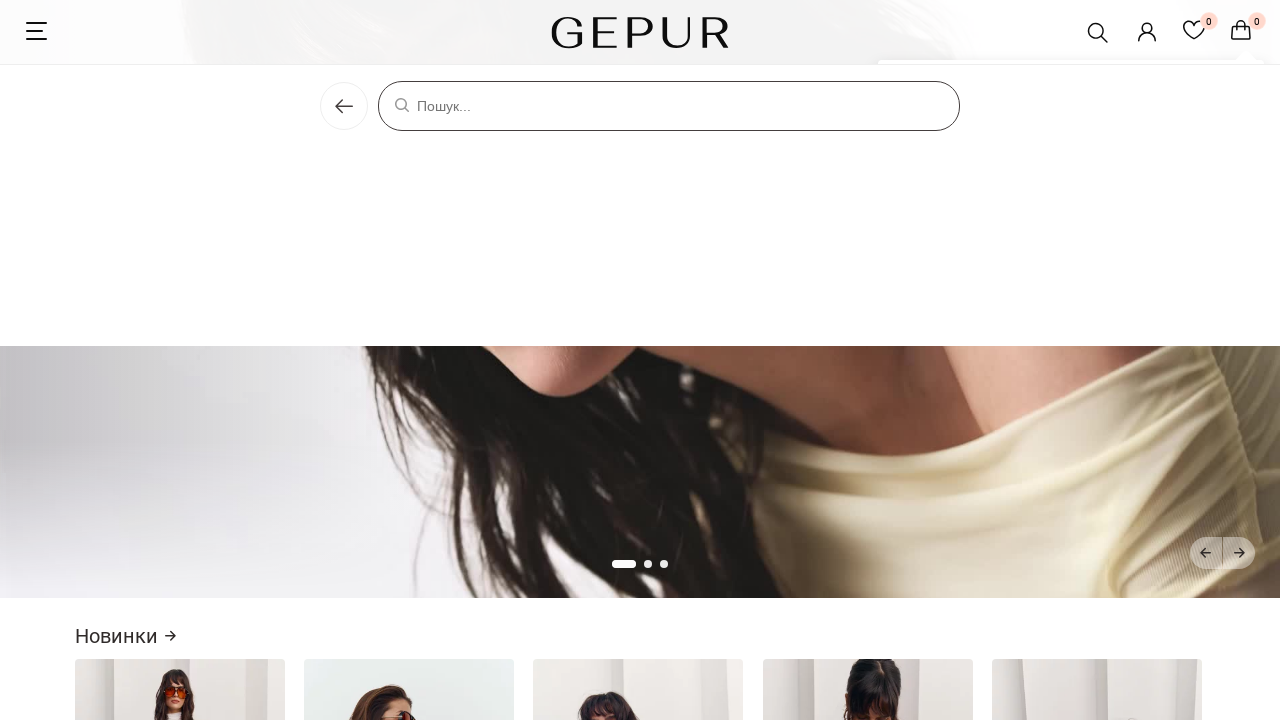

Search modal appeared and is visible
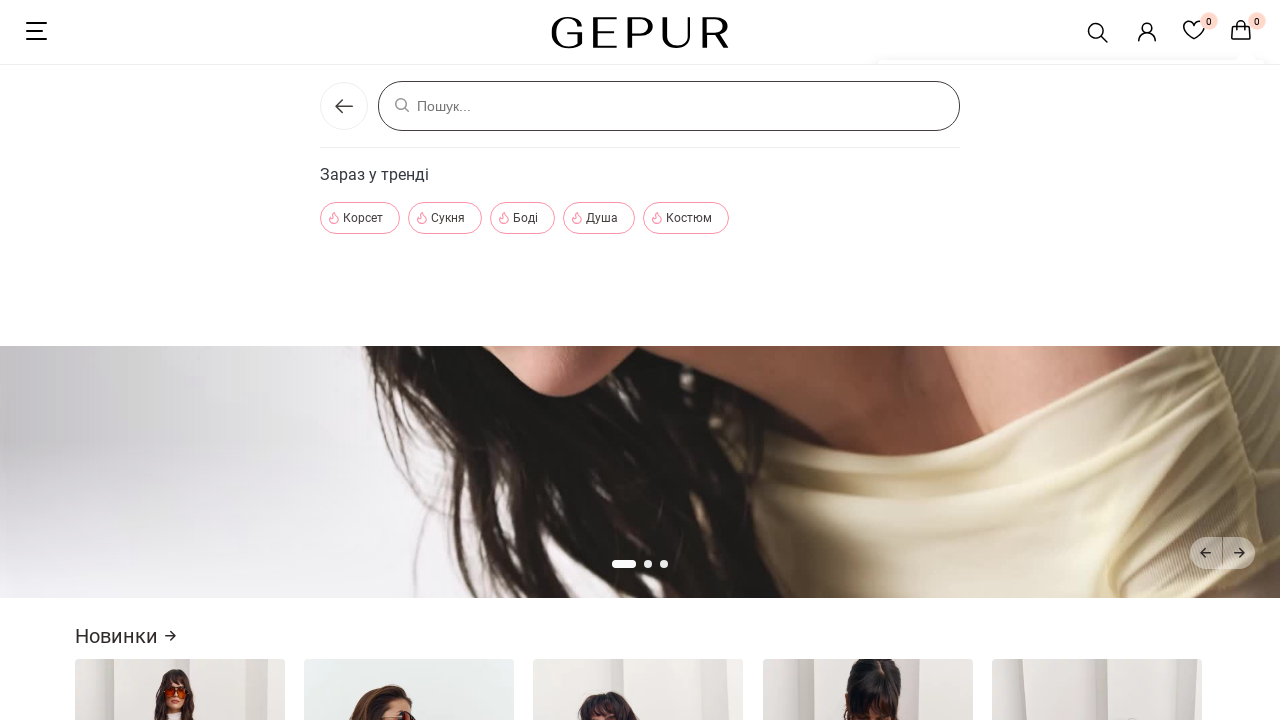

Entered misspelled search term 'Платььье' in search field on xpath=//input[@type='search']
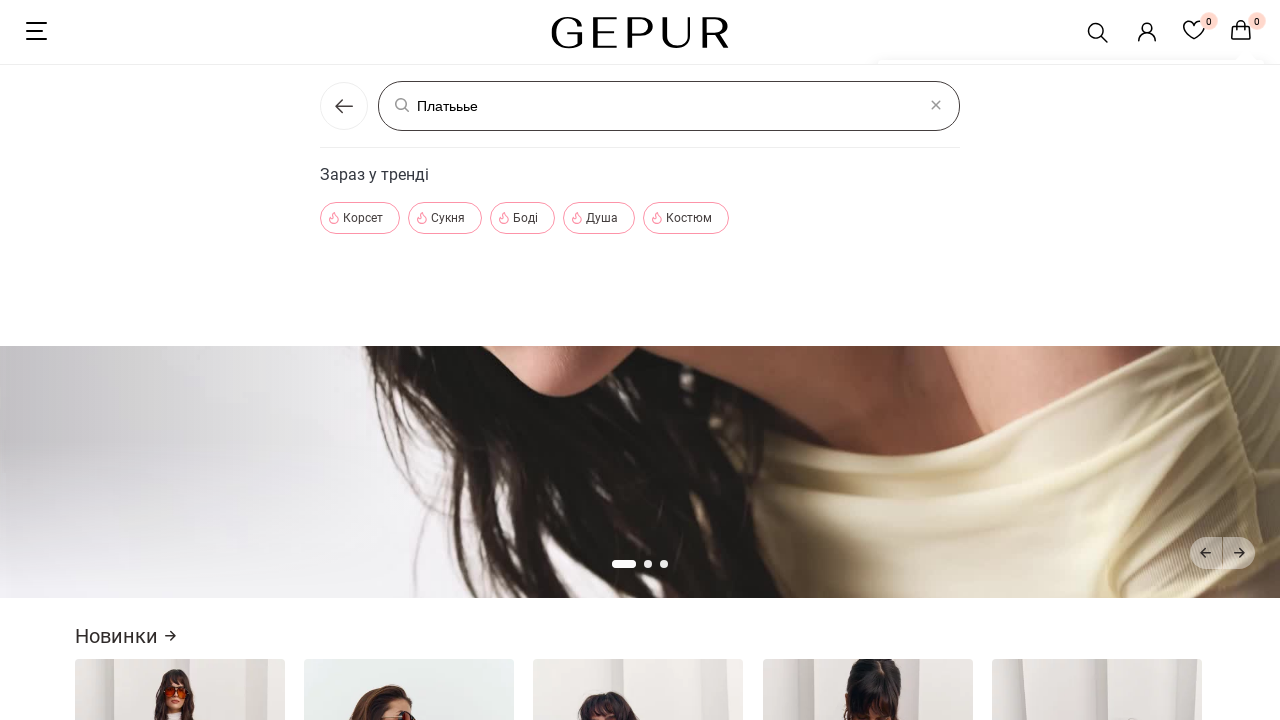

Clicked submit button to perform search at (402, 105) on xpath=//button[@type='submit']
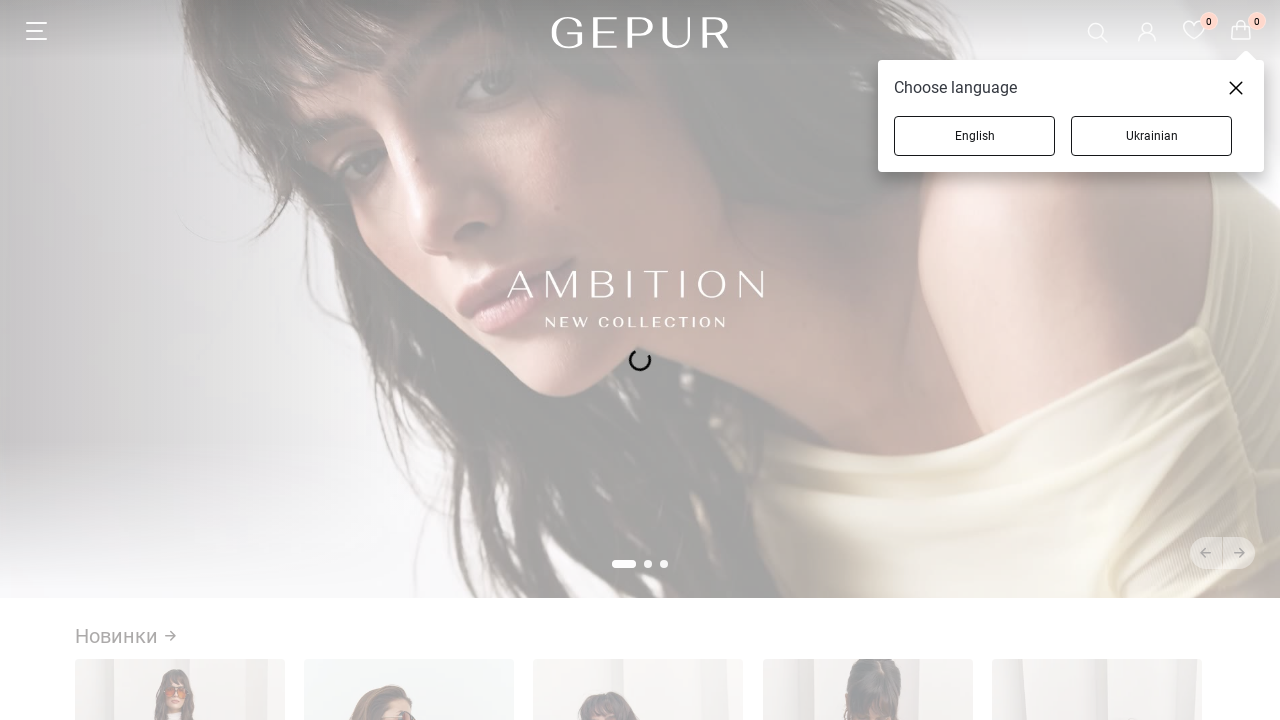

Not found message is displayed for misspelled search term
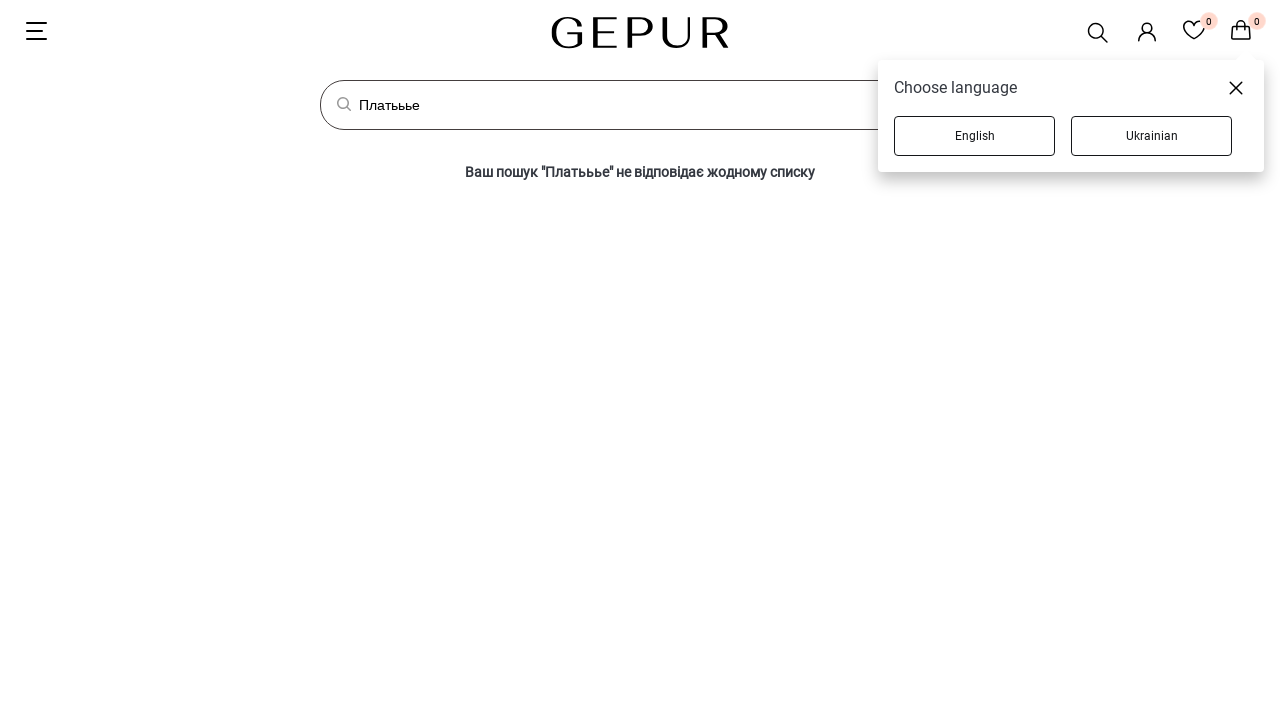

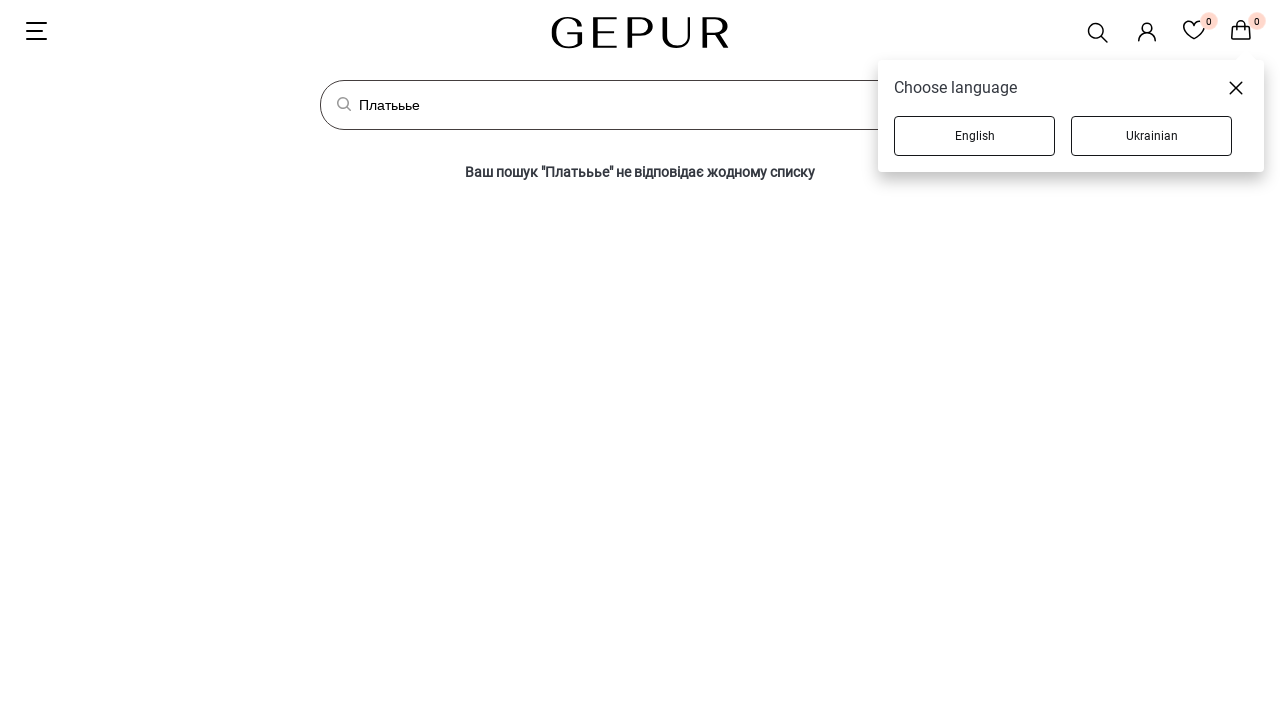